Tests checkbox functionality by clicking on checkboxes if they are not selected, ensuring both checkboxes become checked

Starting URL: https://the-internet.herokuapp.com/checkboxes

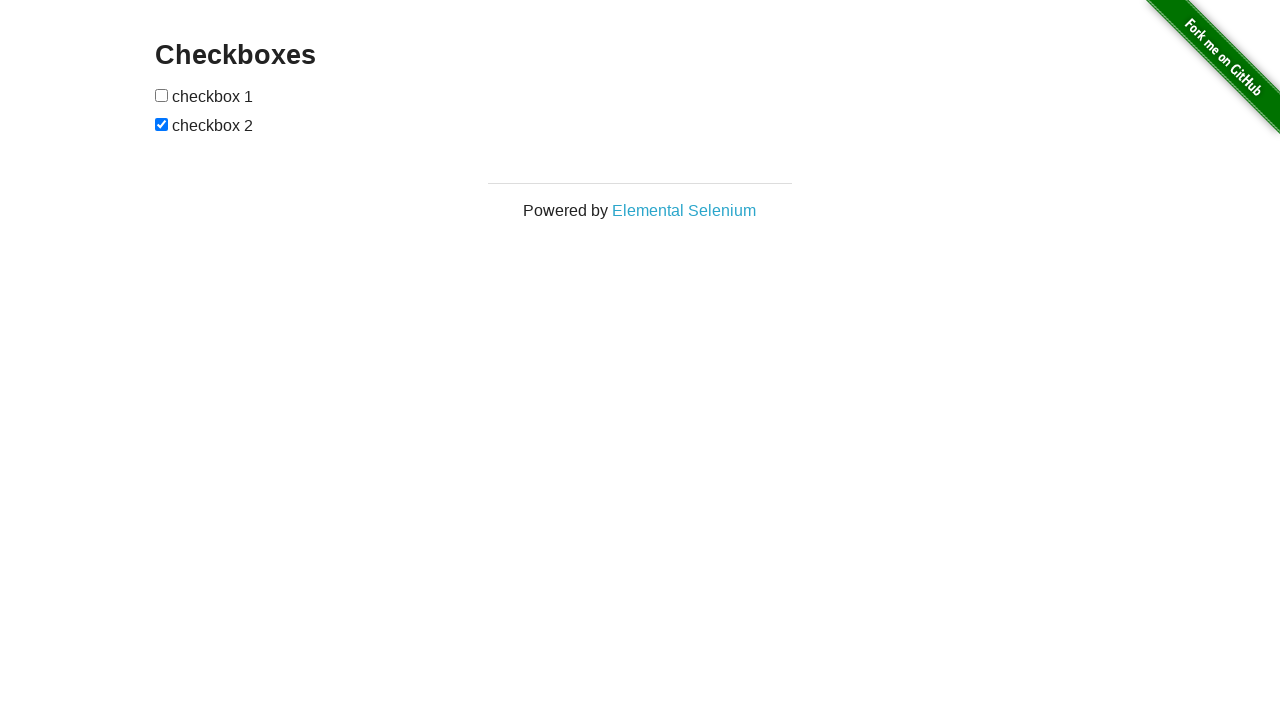

Located the first checkbox
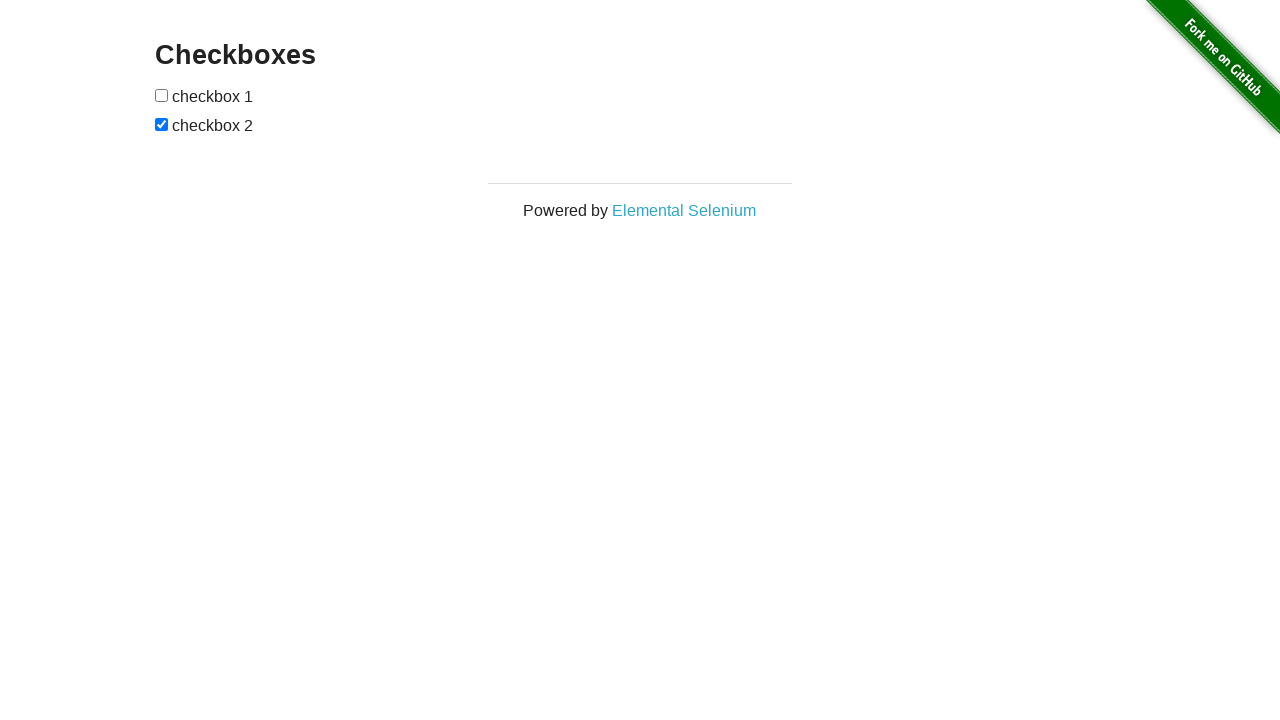

Located the second checkbox
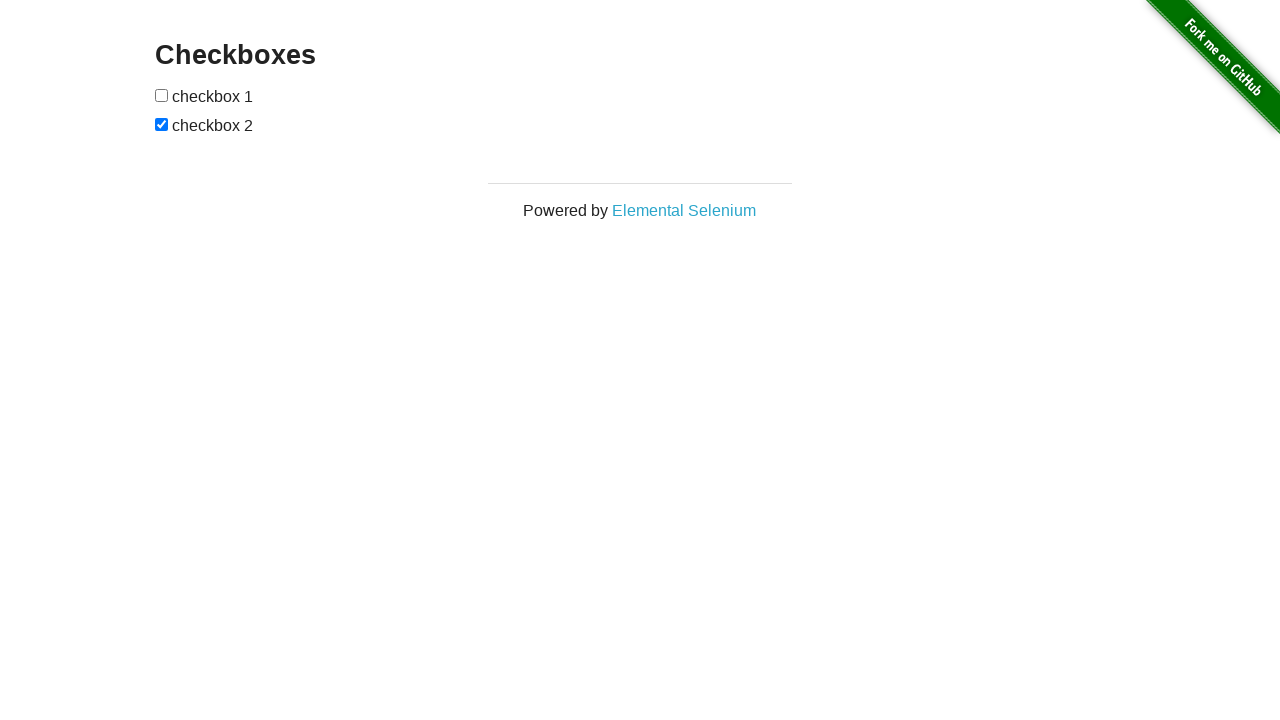

Checked if checkbox 1 is selected
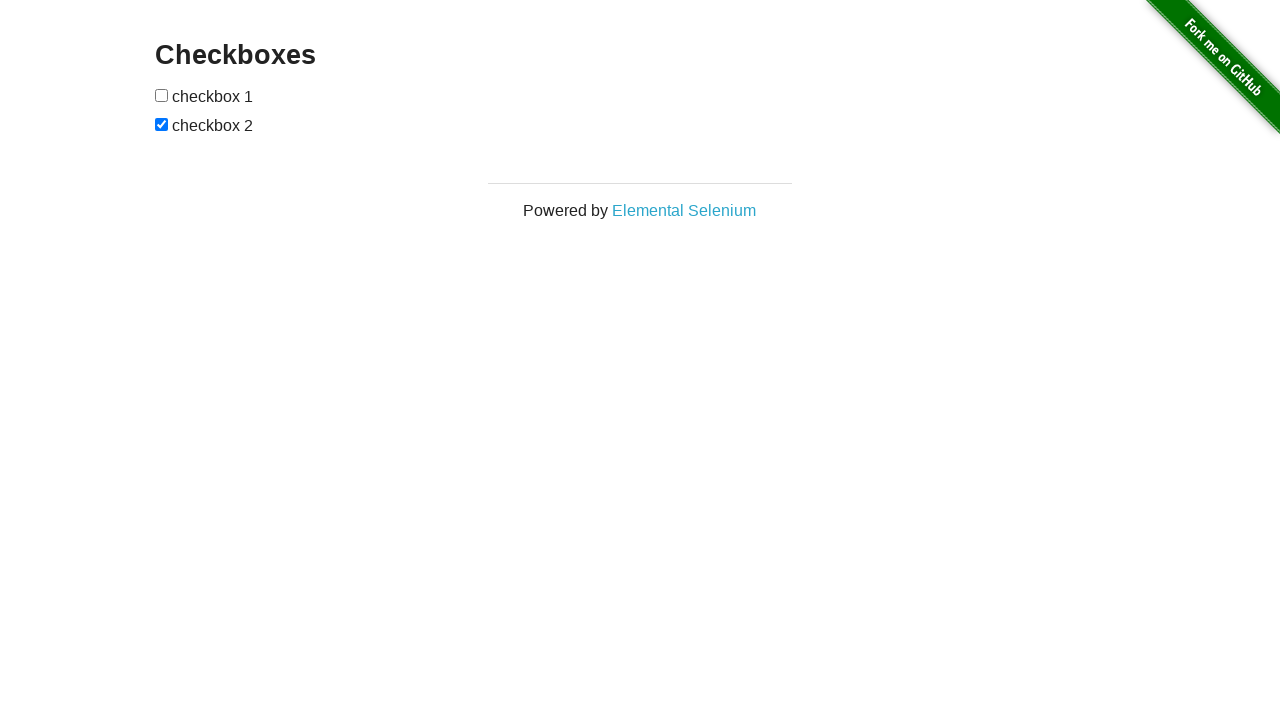

Clicked checkbox 1 to select it at (162, 95) on (//input[@type='checkbox'])[1]
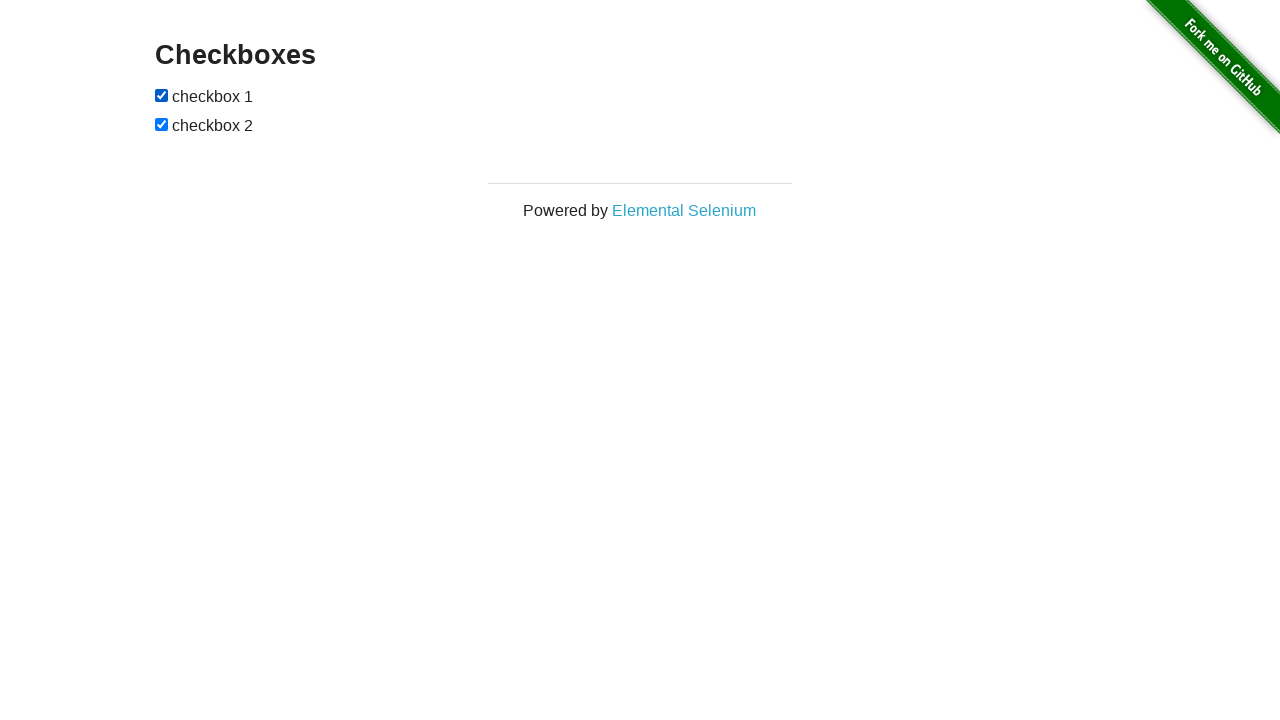

Checkbox 2 is already selected
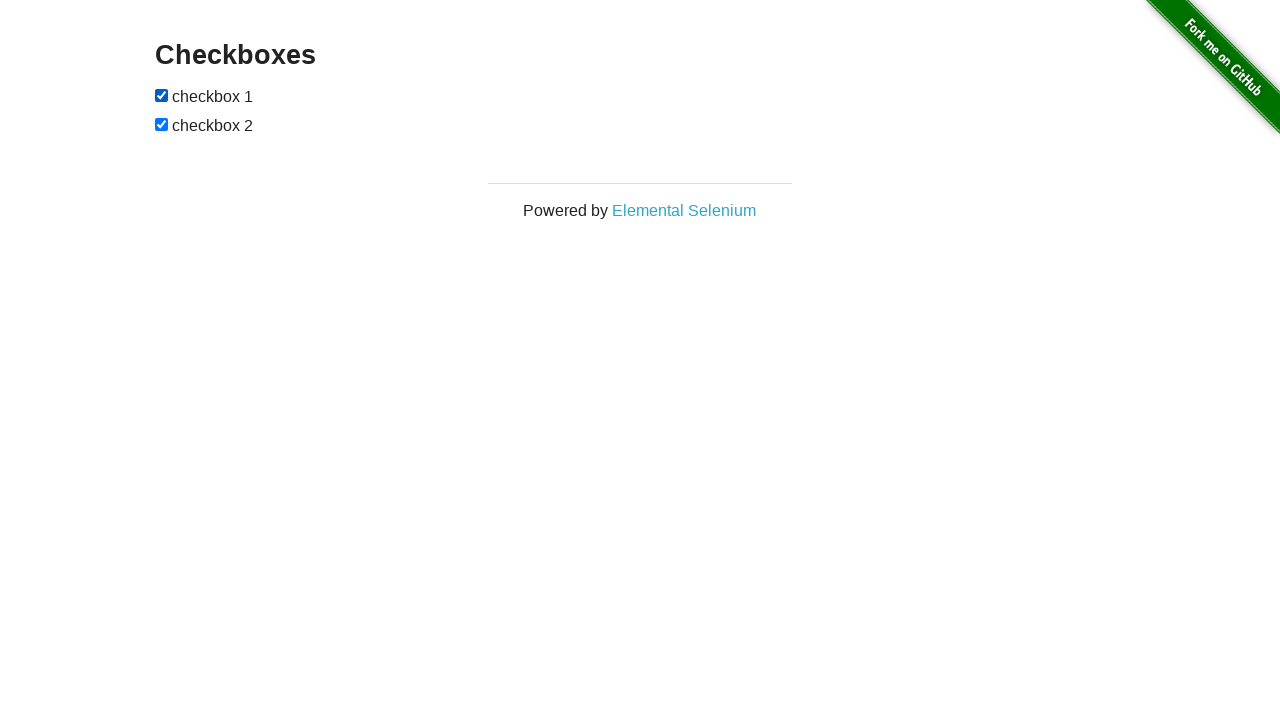

Verified that checkbox 1 is checked
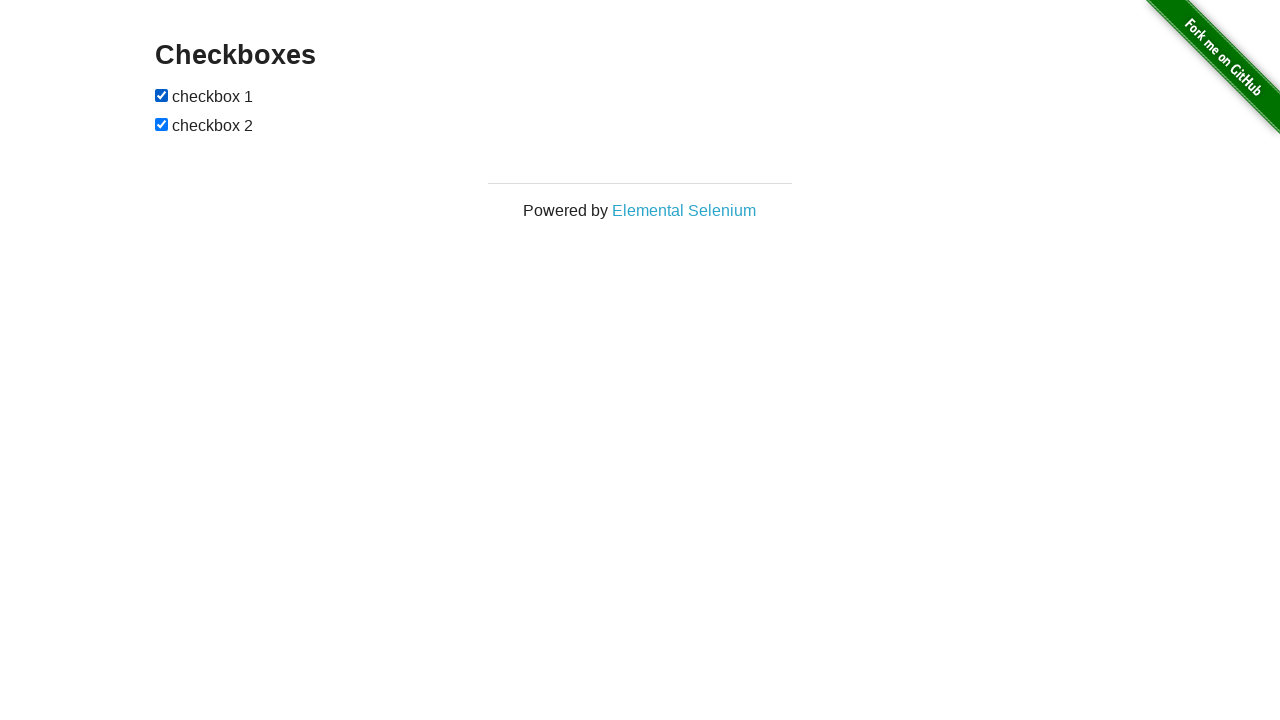

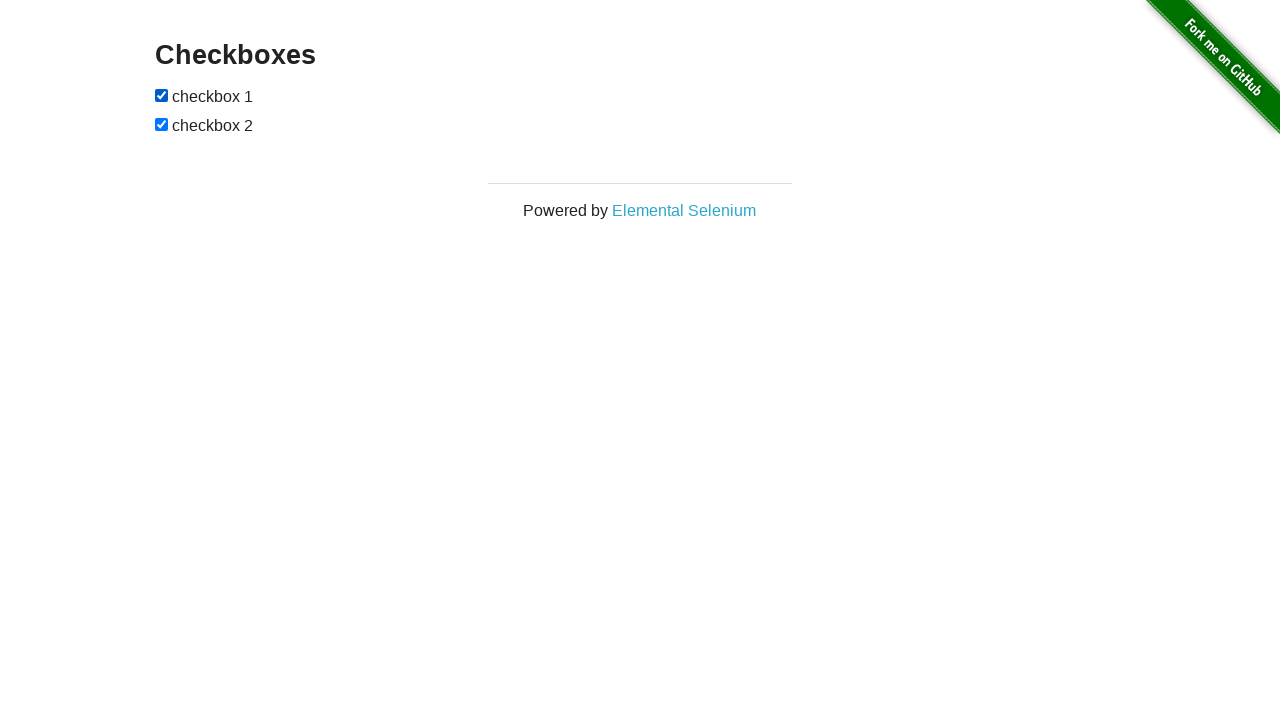